Tests various alert and dialog functionalities including simple alerts, confirmation dialogs, sweet alerts, and modal dialogs on a practice testing website

Starting URL: https://www.leafground.com/alert.xhtml

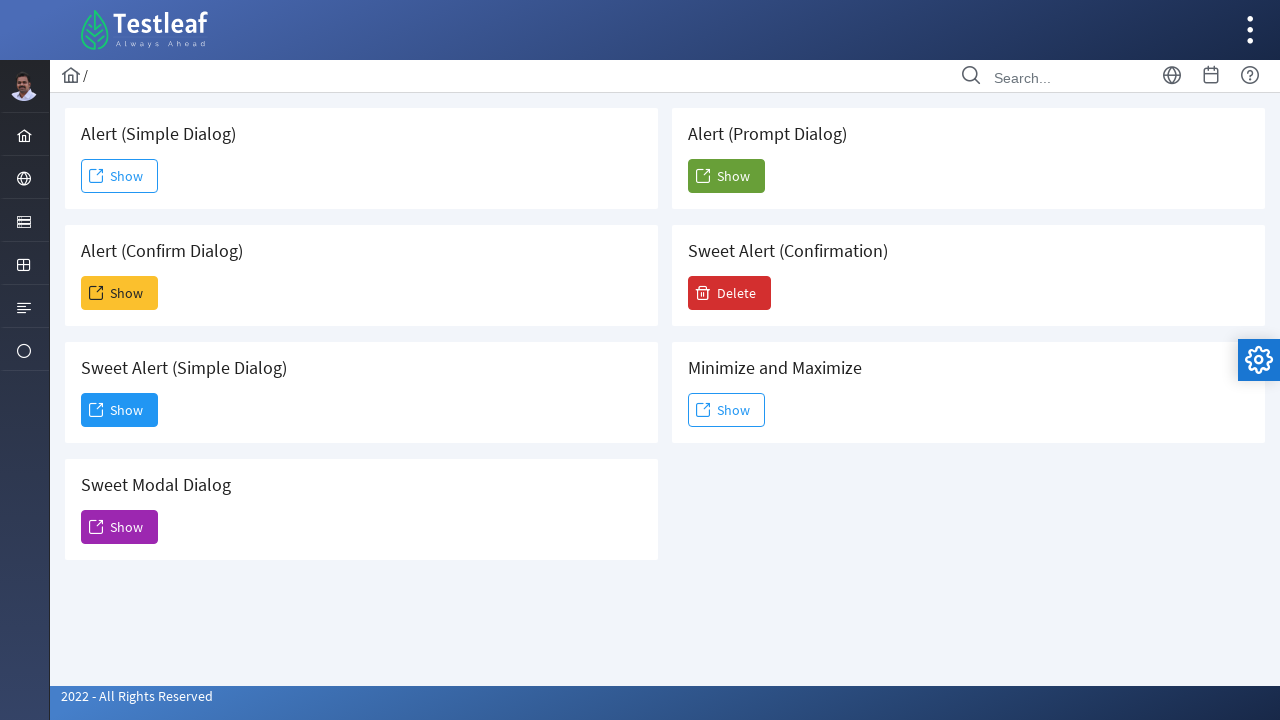

Clicked simple alert button at (120, 176) on #j_idt88\:j_idt91
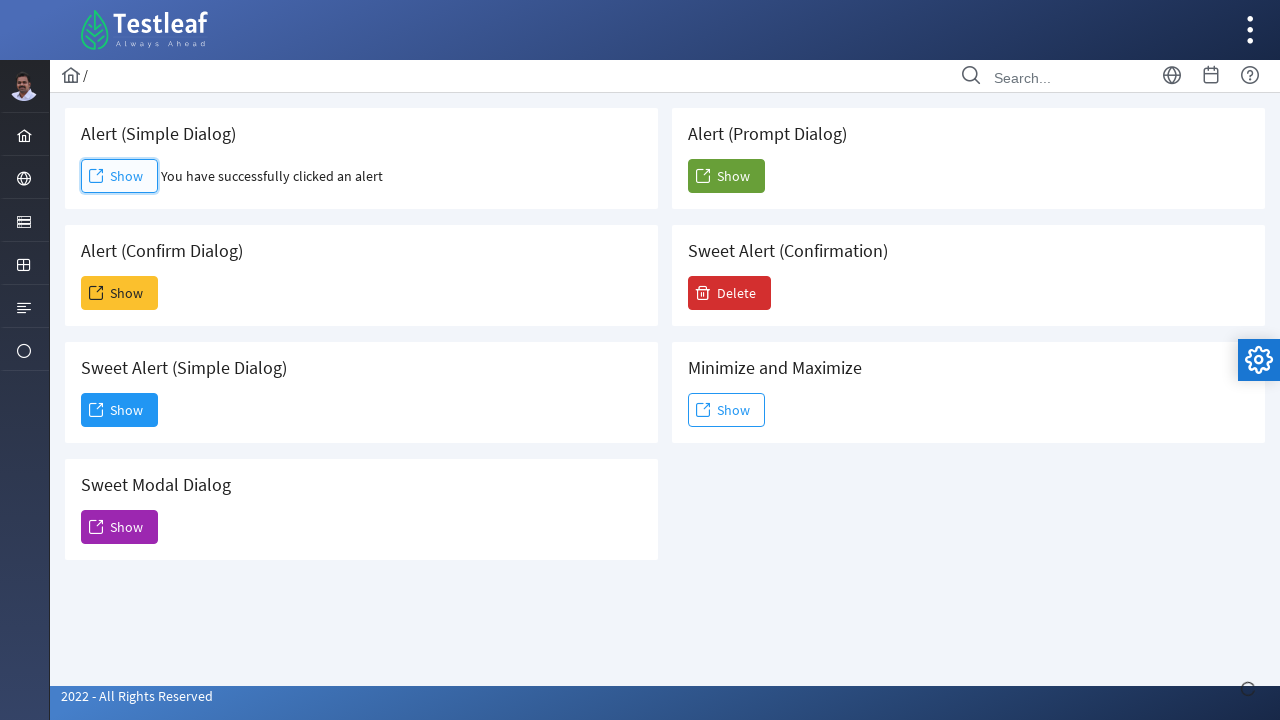

Accepted simple alert dialog
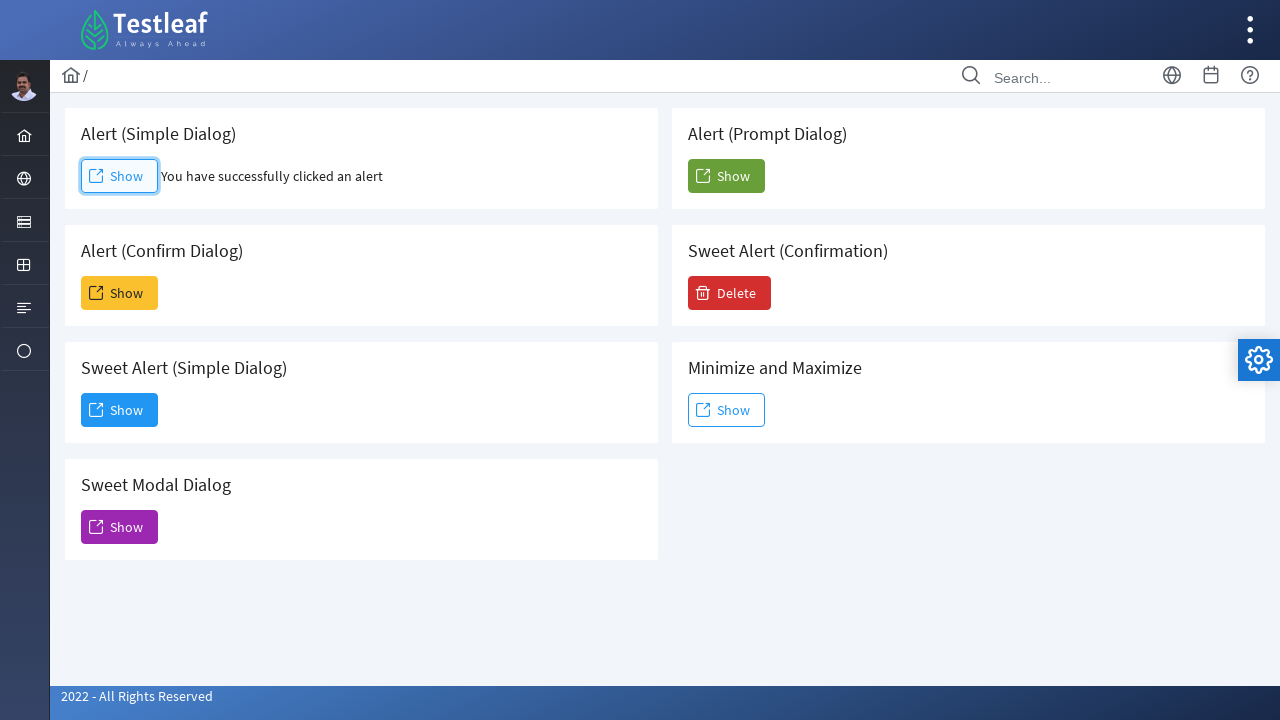

Clicked confirmation dialog button at (120, 293) on #j_idt88\:j_idt93
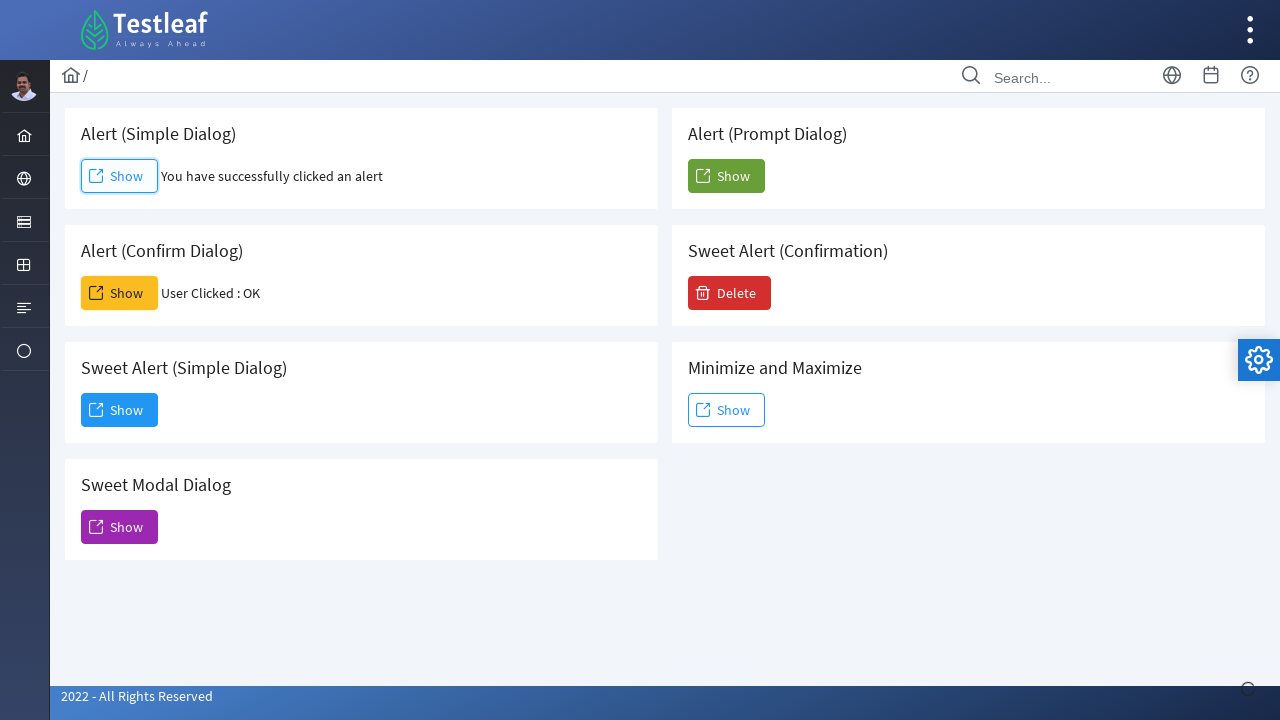

Accepted confirmation dialog
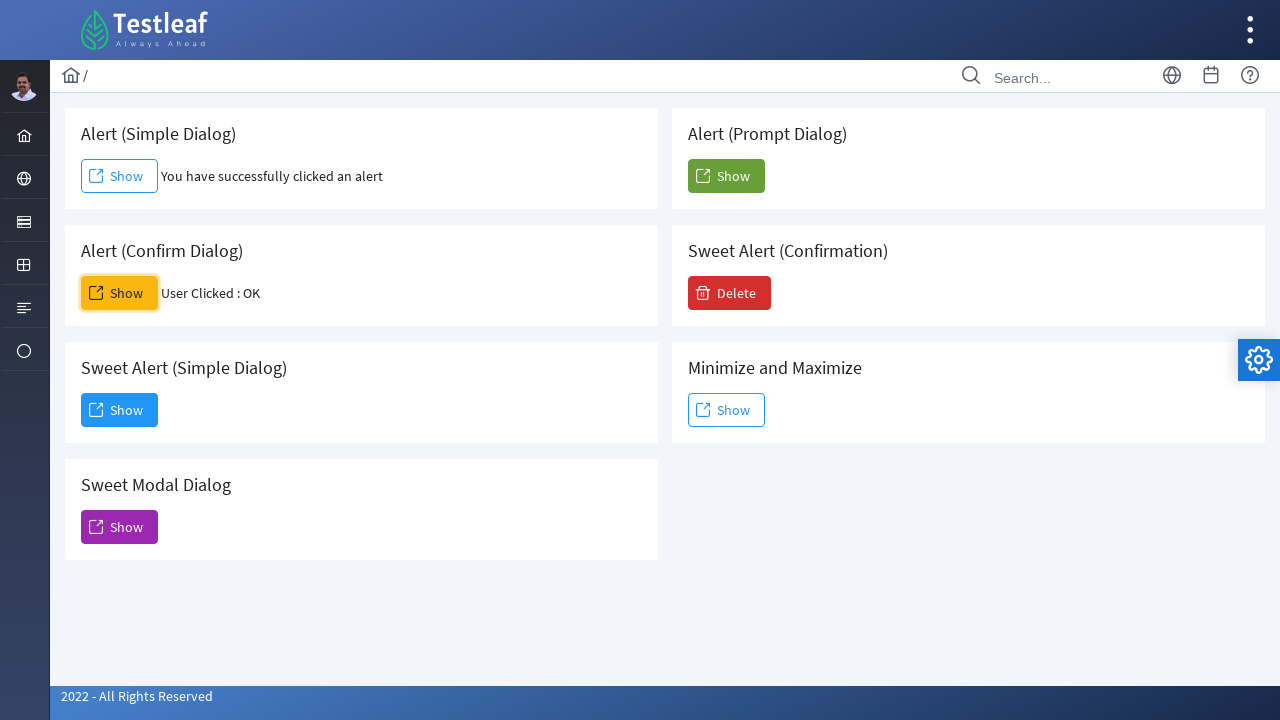

Clicked confirmation dialog button again at (120, 293) on #j_idt88\:j_idt93
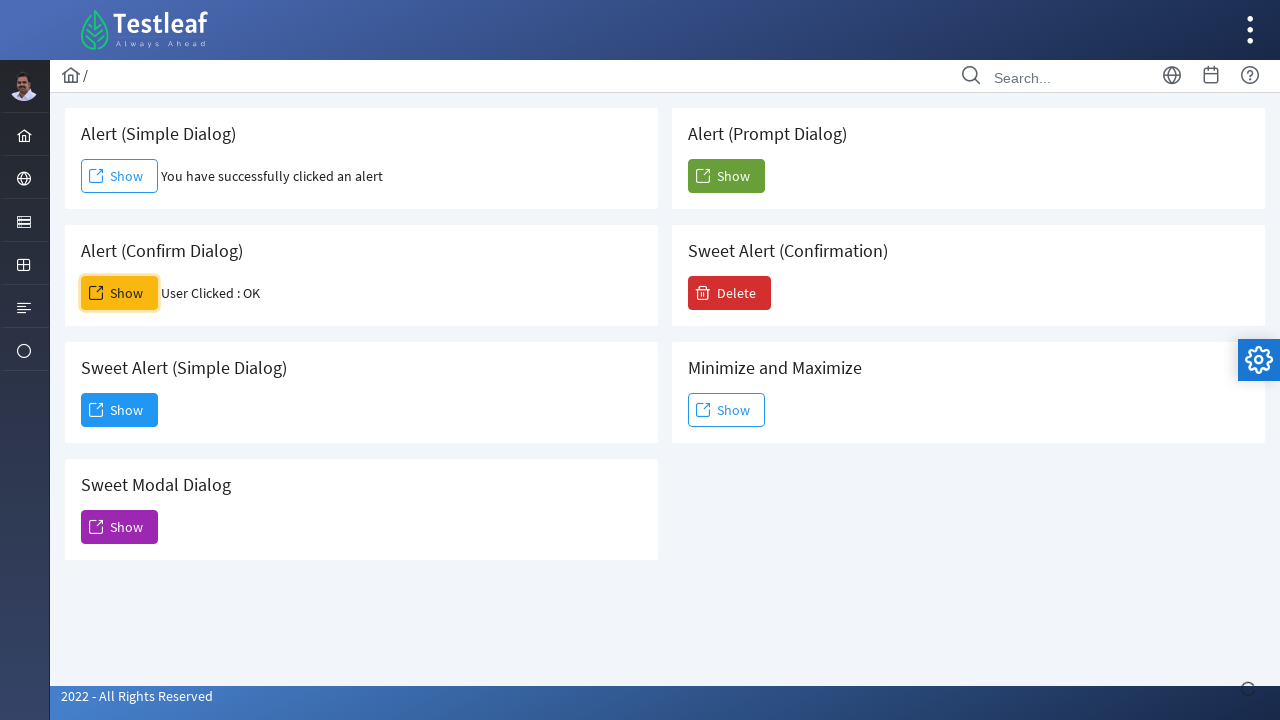

Dismissed confirmation dialog
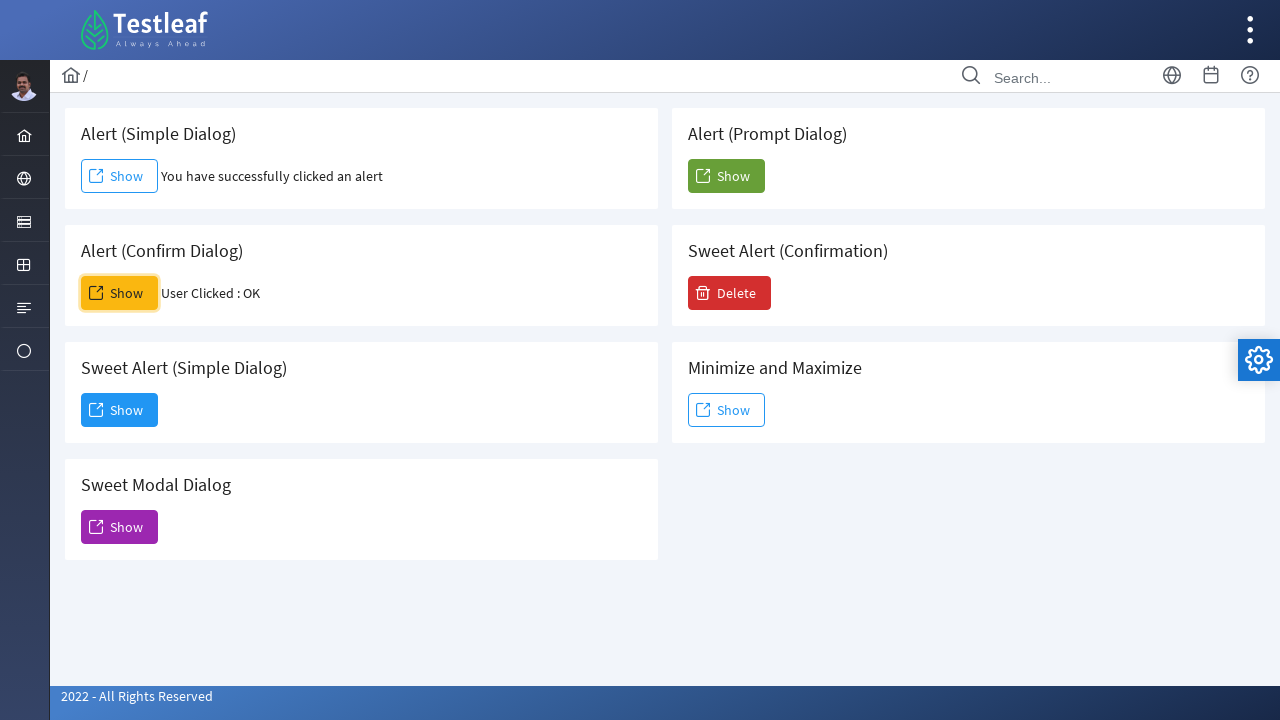

Clicked sweet alert button at (120, 410) on #j_idt88\:j_idt95
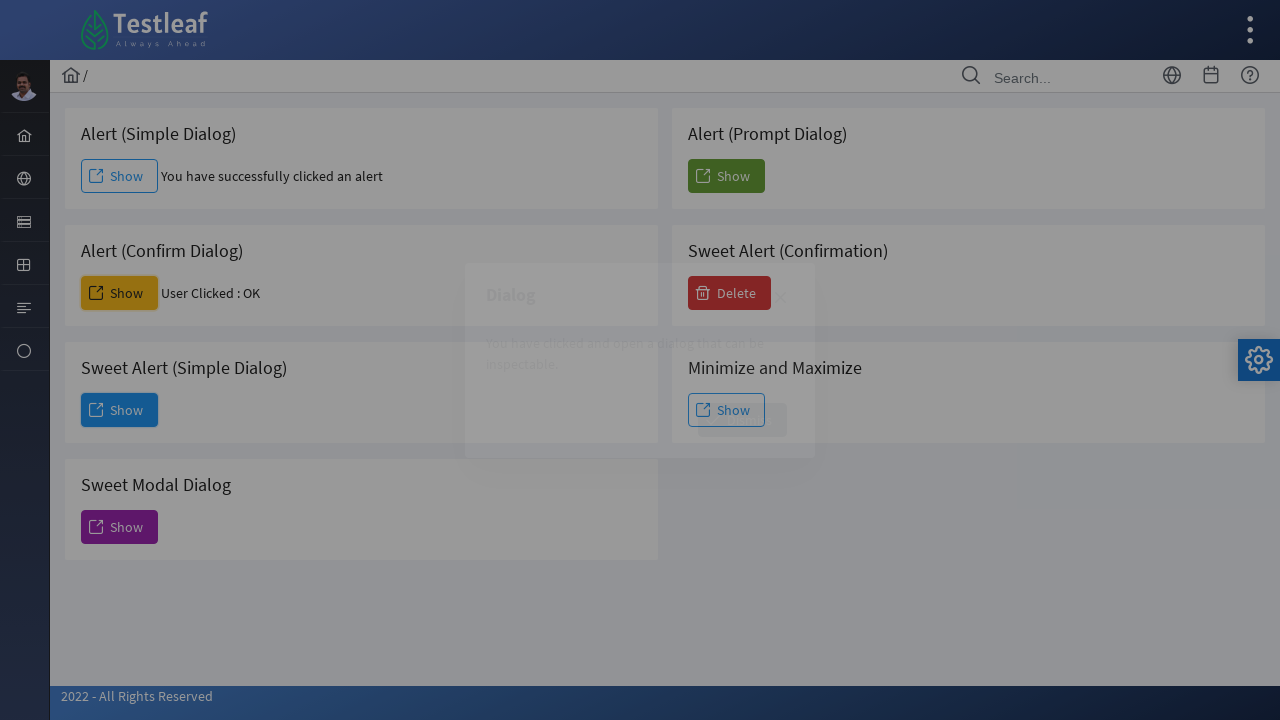

Retrieved sweet dialog text: Dismiss
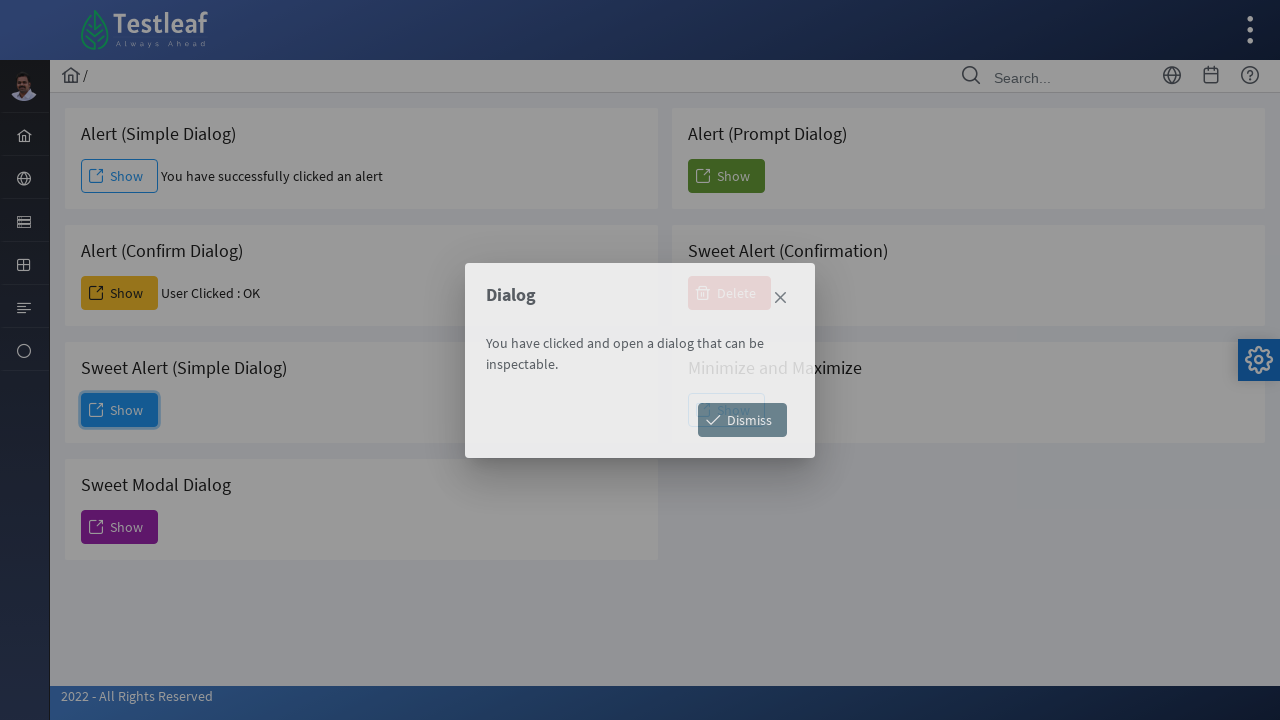

Clicked sweet alert confirmation button at (742, 420) on [name='j_idt88:j_idt98']
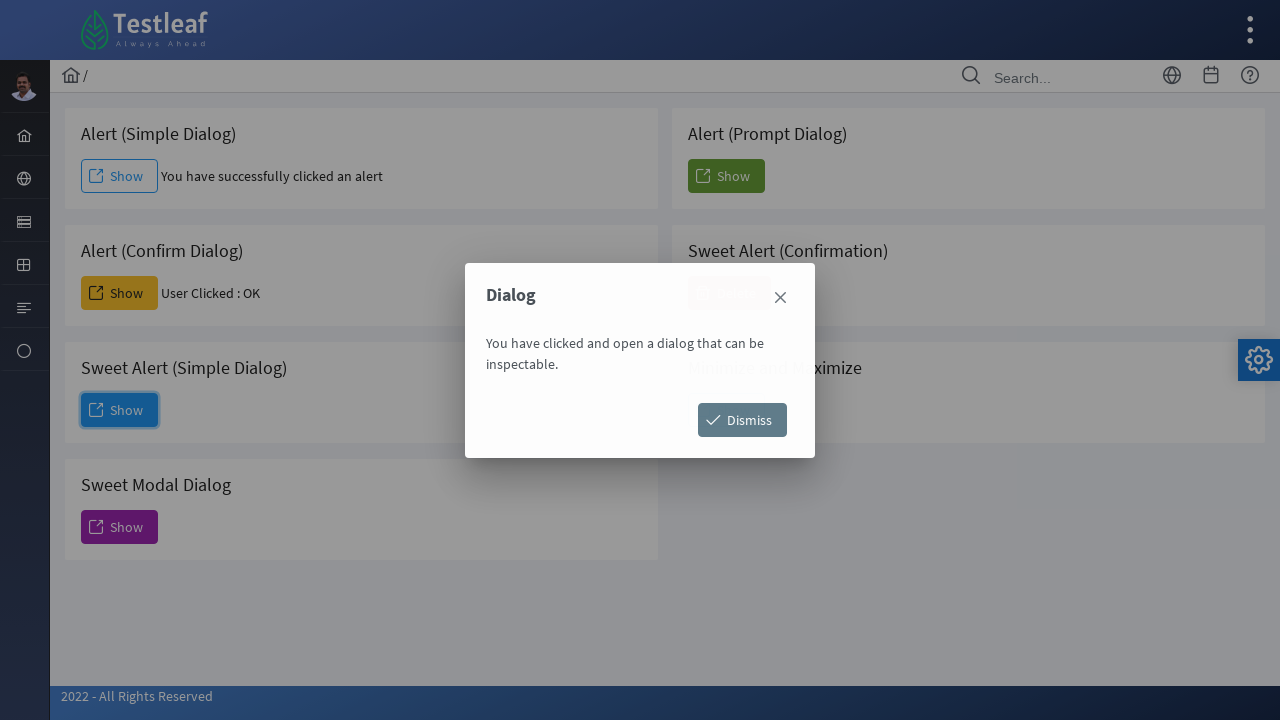

Waited for animations to complete
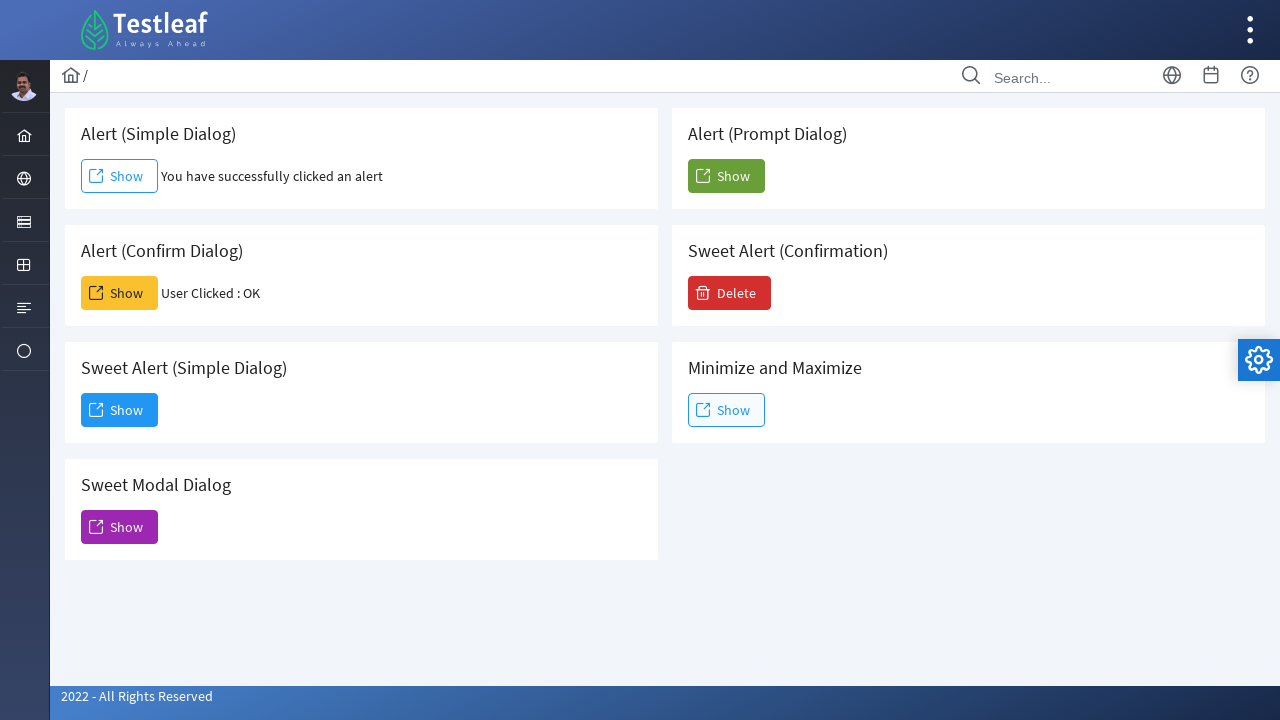

Clicked modal dialog button at (120, 527) on xpath=//*[@id='j_idt88:j_idt100']/span[2]
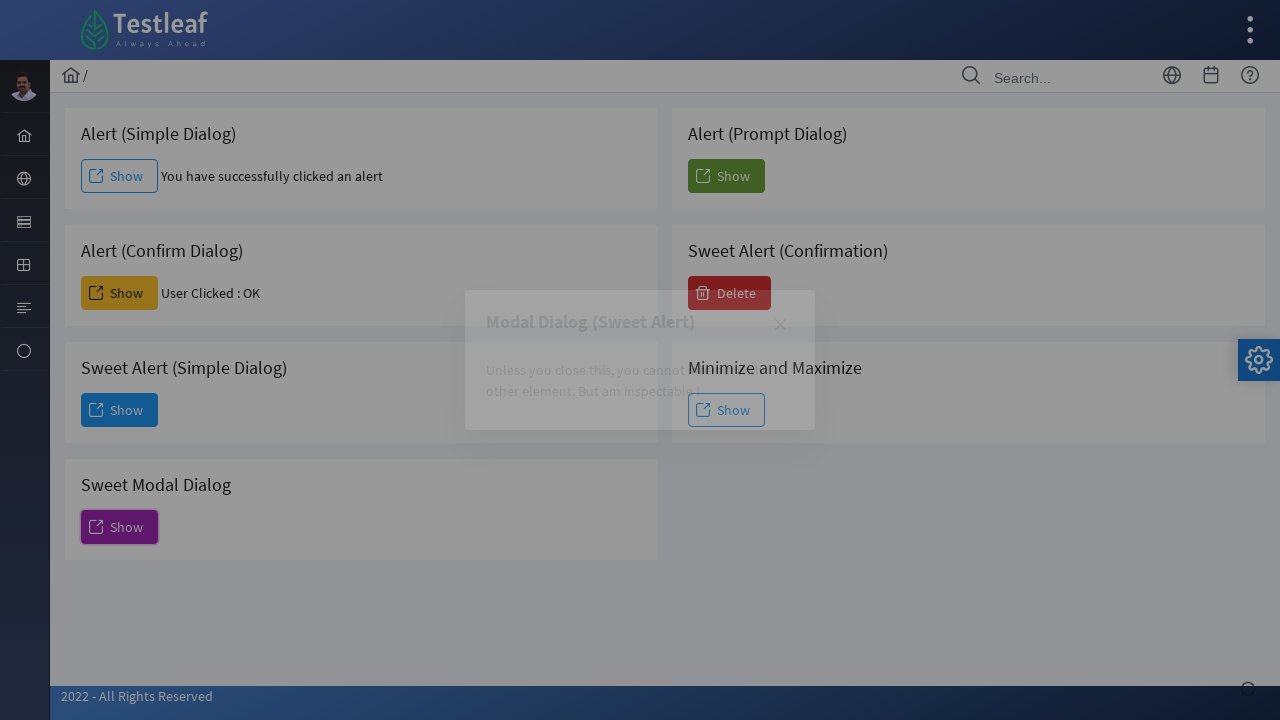

Clicked modal dialog close button at (780, 325) on xpath=/html/body/div[1]/div[5]/div[2]/form/div/div[1]/div[4]/div/div[1]/a
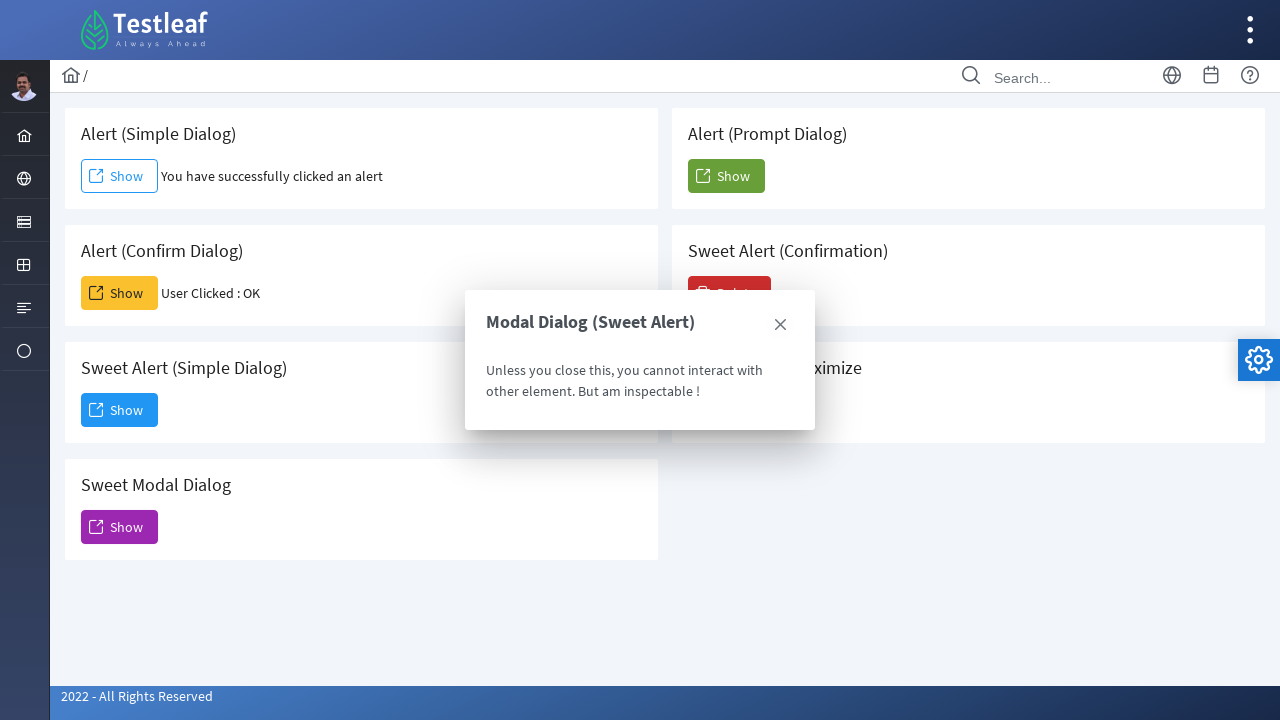

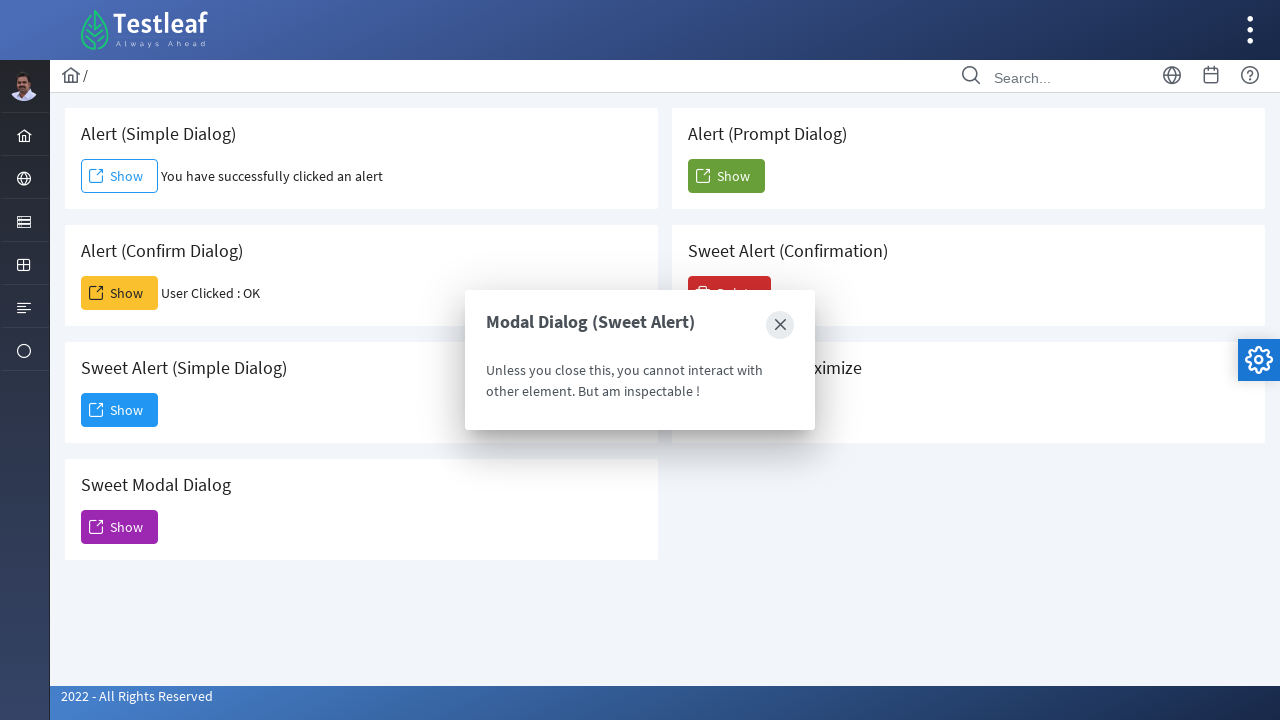